Tests JavaScript alert functionality including basic alerts, confirm dialogs, and prompt dialogs by interacting with them and verifying the result text

Starting URL: https://the-internet.herokuapp.com/javascript_alerts

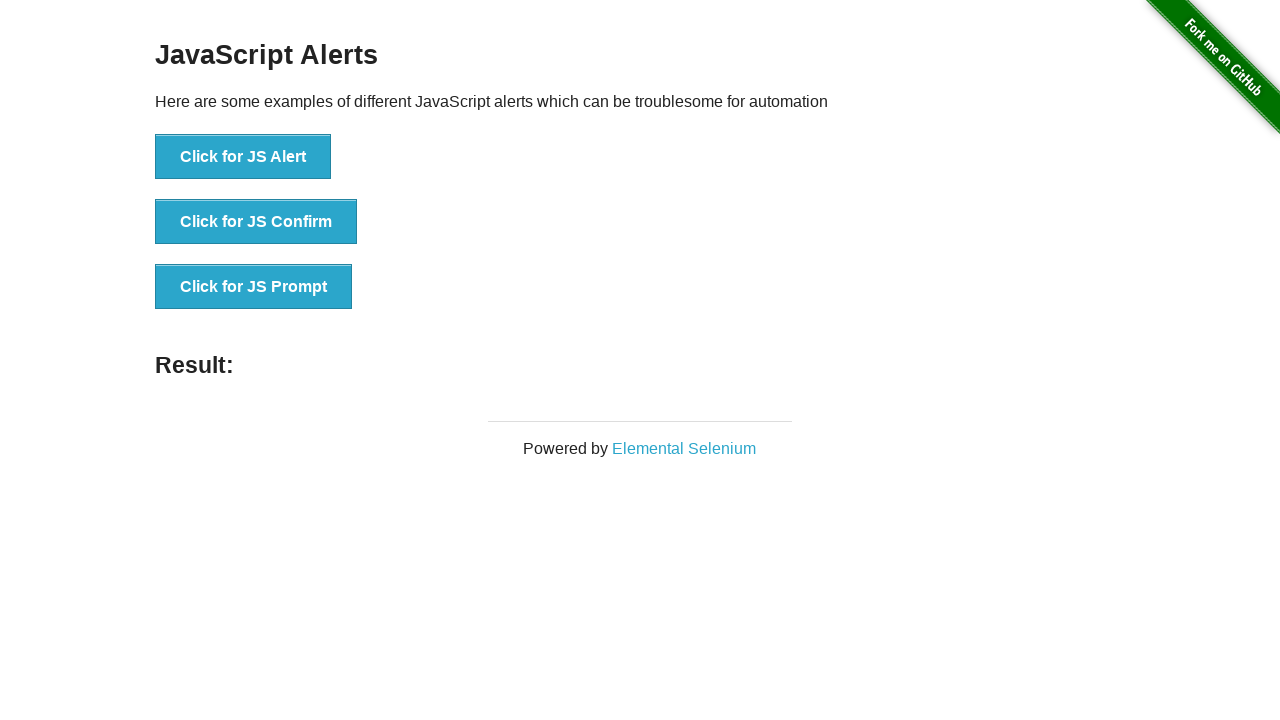

Clicked button to trigger JS Alert dialog at (243, 157) on button[onclick='jsAlert()']
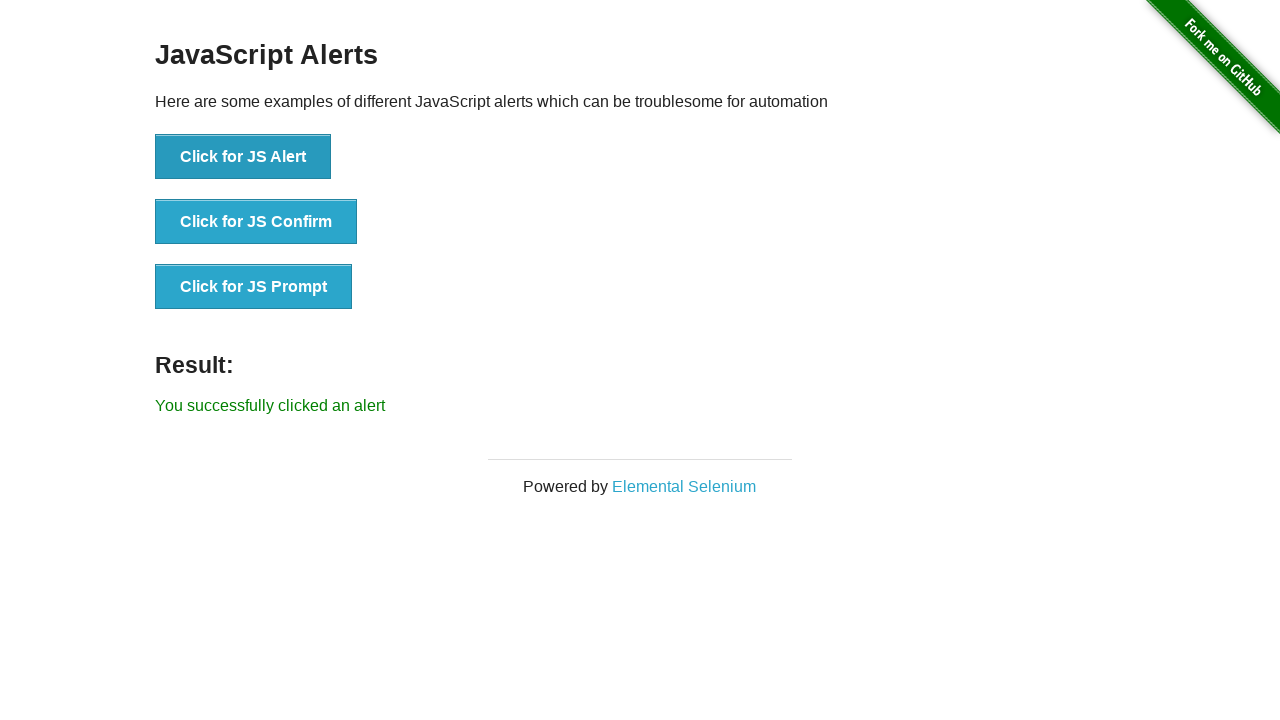

Set up dialog handler to accept alerts
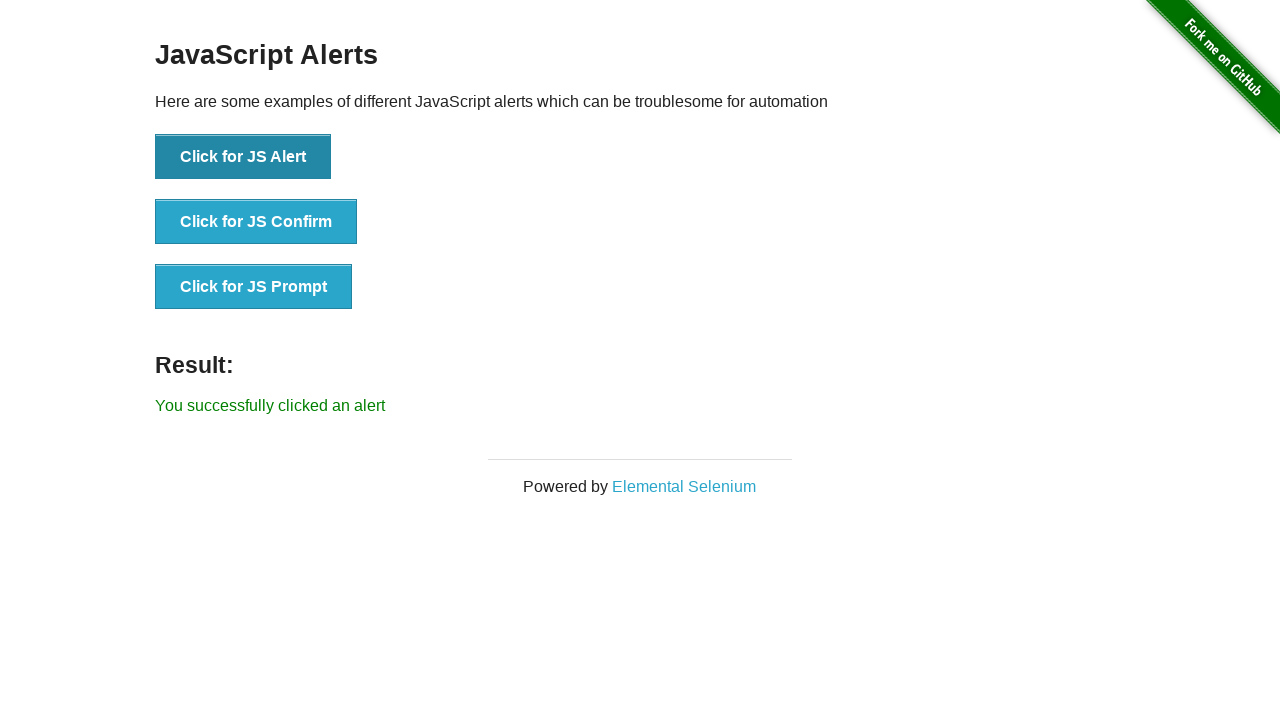

Located result element
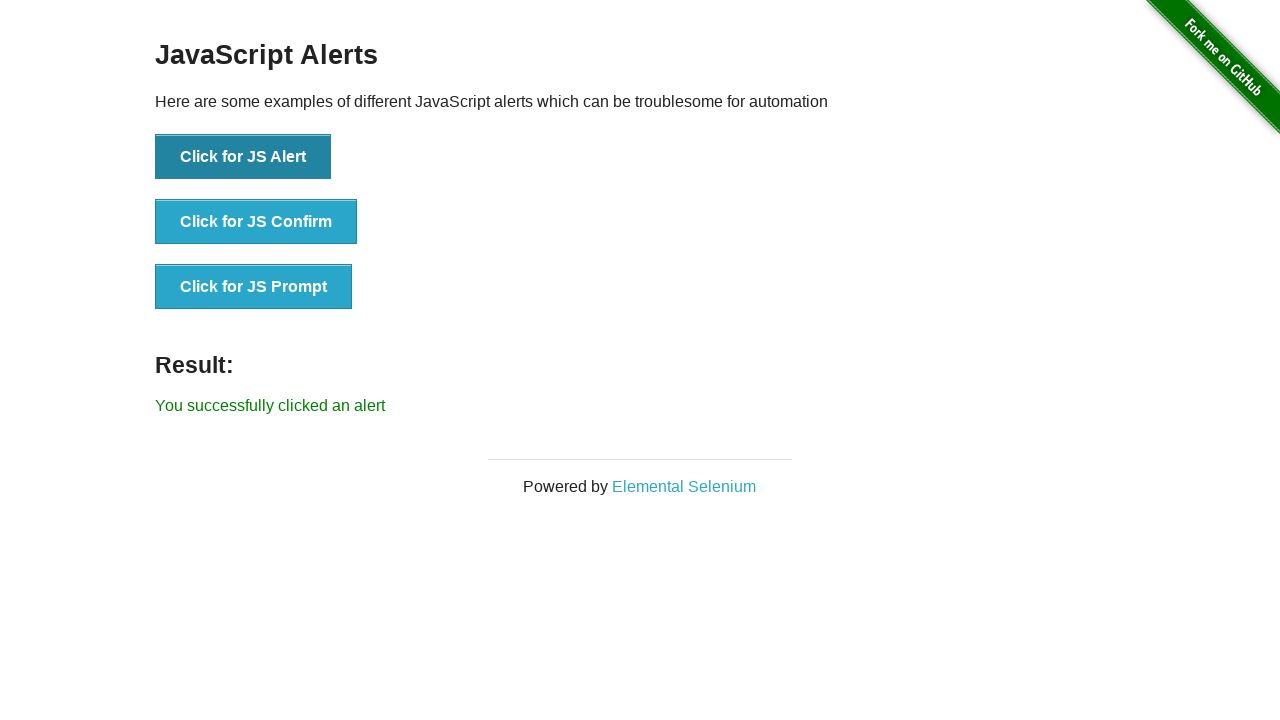

Alert result text appeared
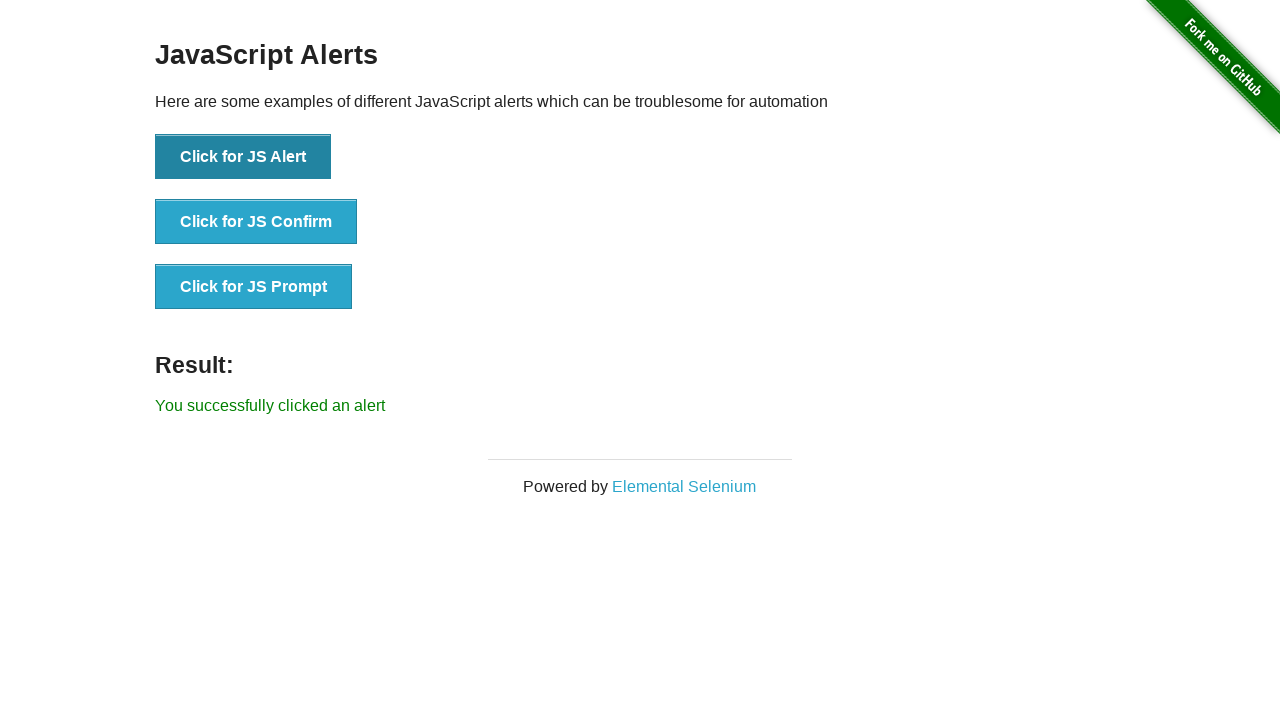

Clicked button to trigger JS Confirm dialog at (256, 222) on button[onclick='jsConfirm()']
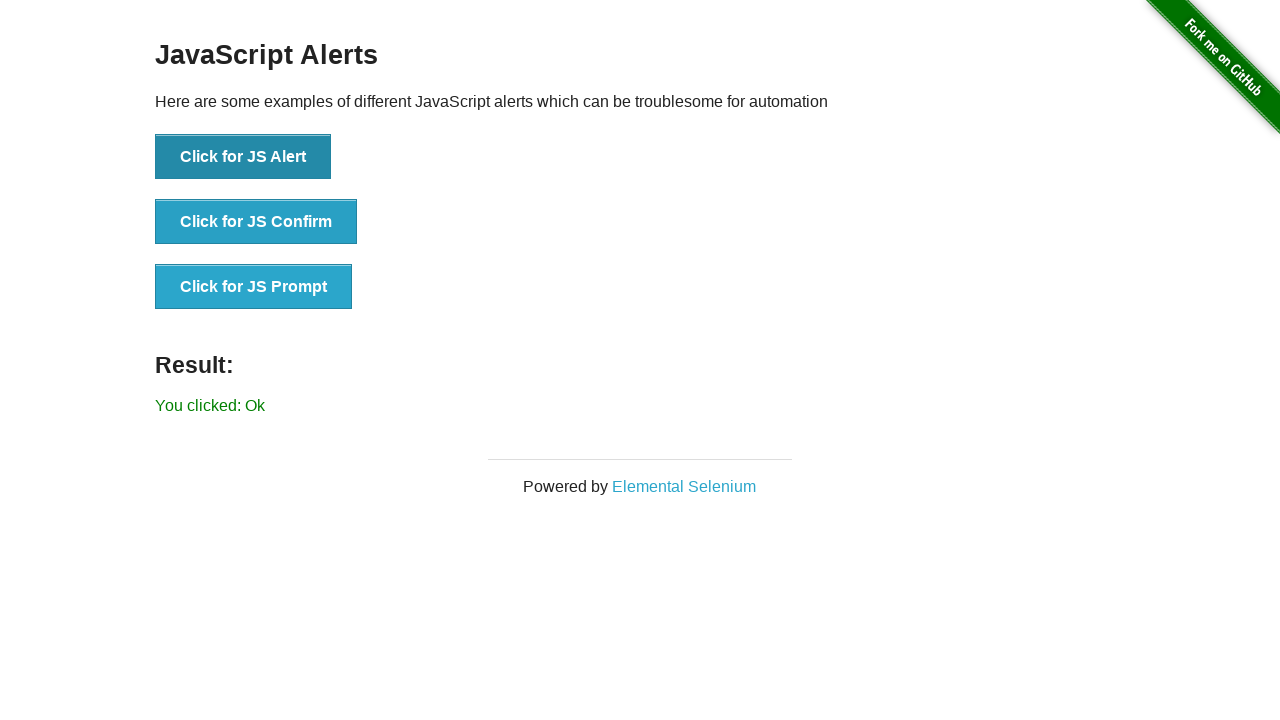

Confirm result text appeared
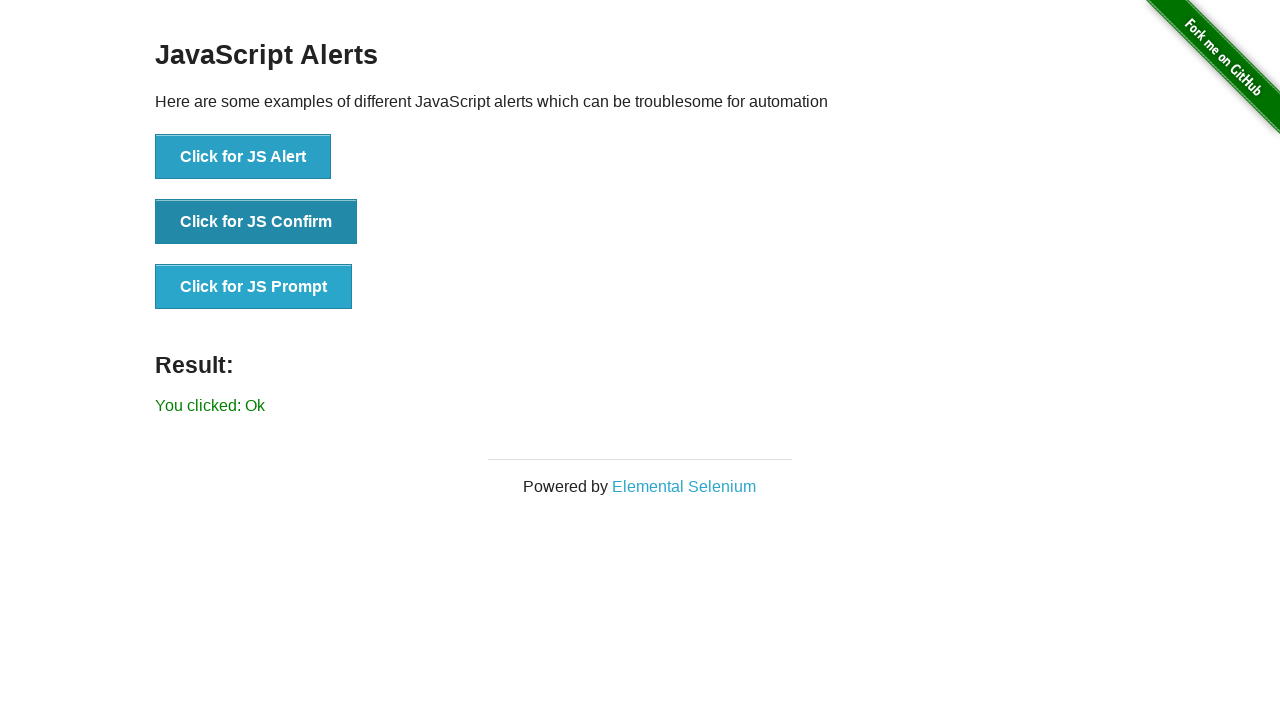

Set up dialog handler to accept prompt with input text 'This is an alert'
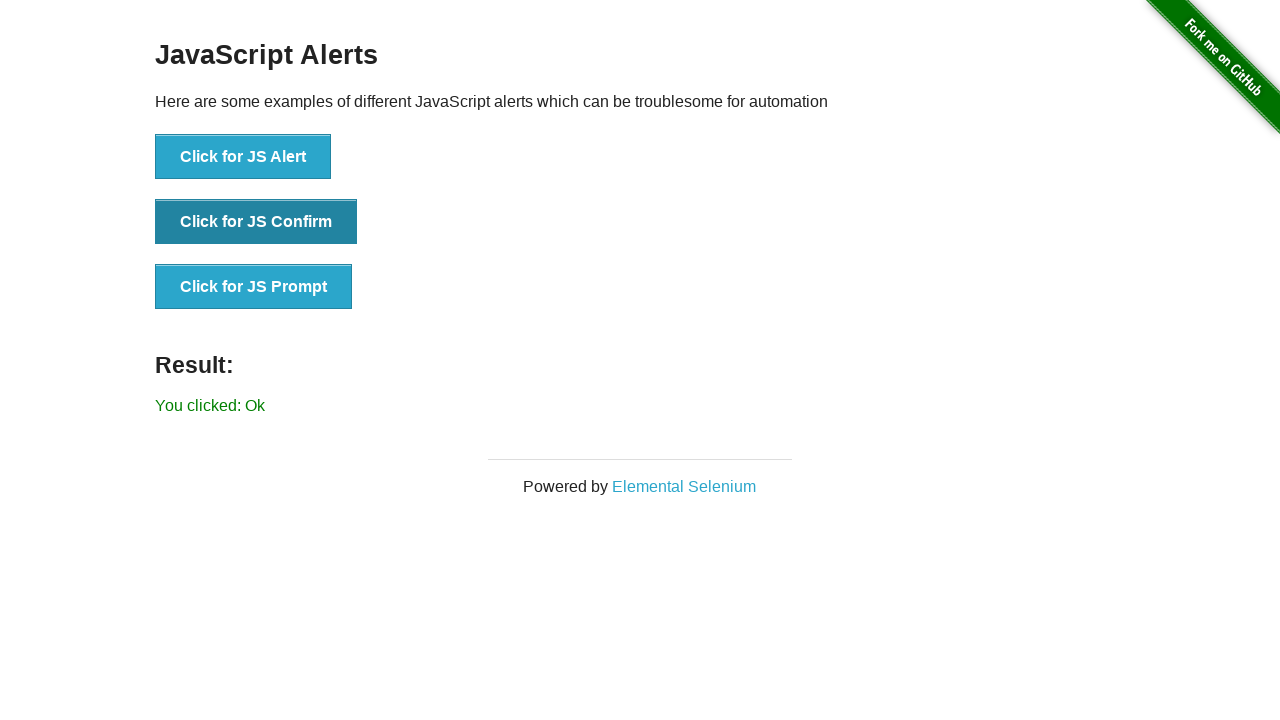

Clicked button to trigger JS Prompt dialog at (254, 287) on button[onclick='jsPrompt()']
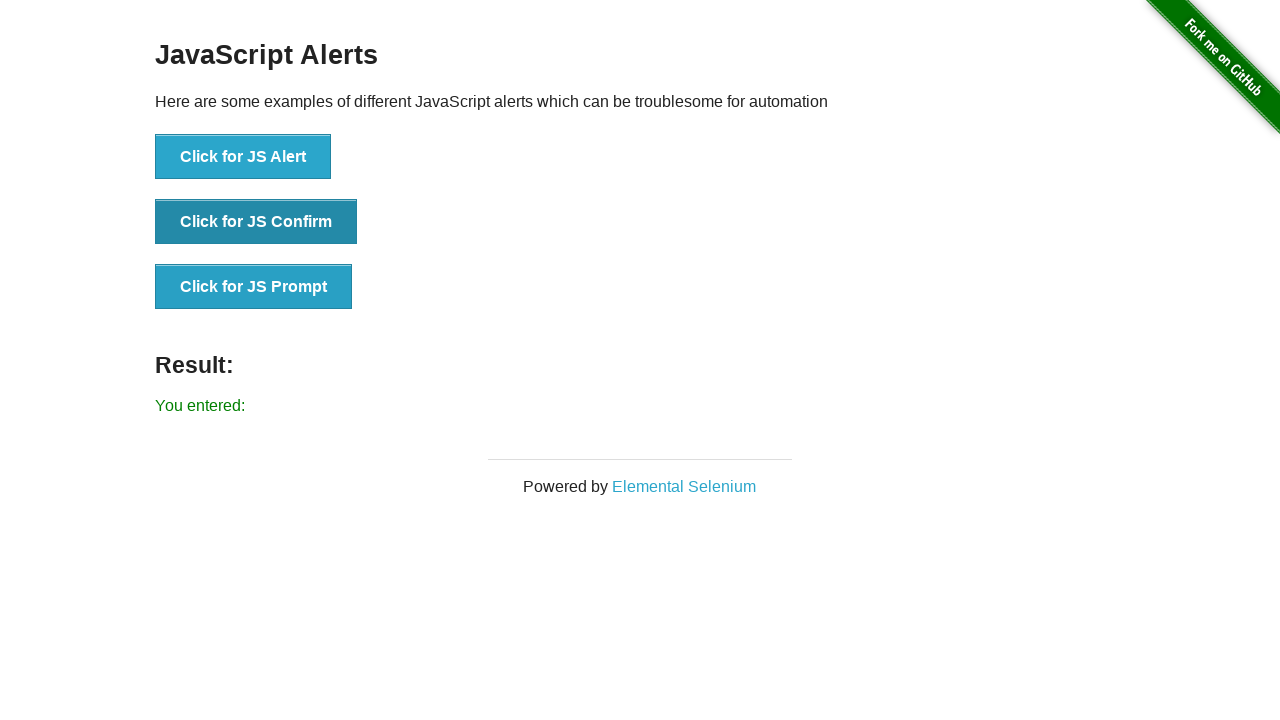

Prompt result text appeared
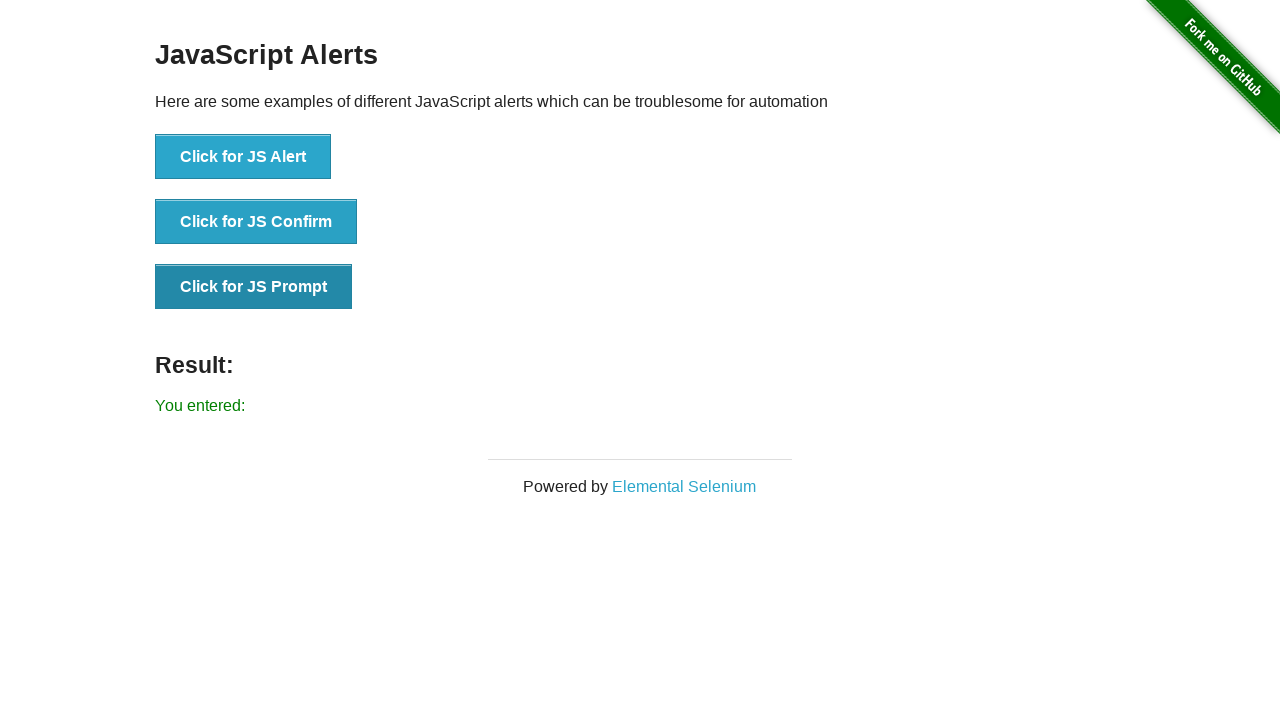

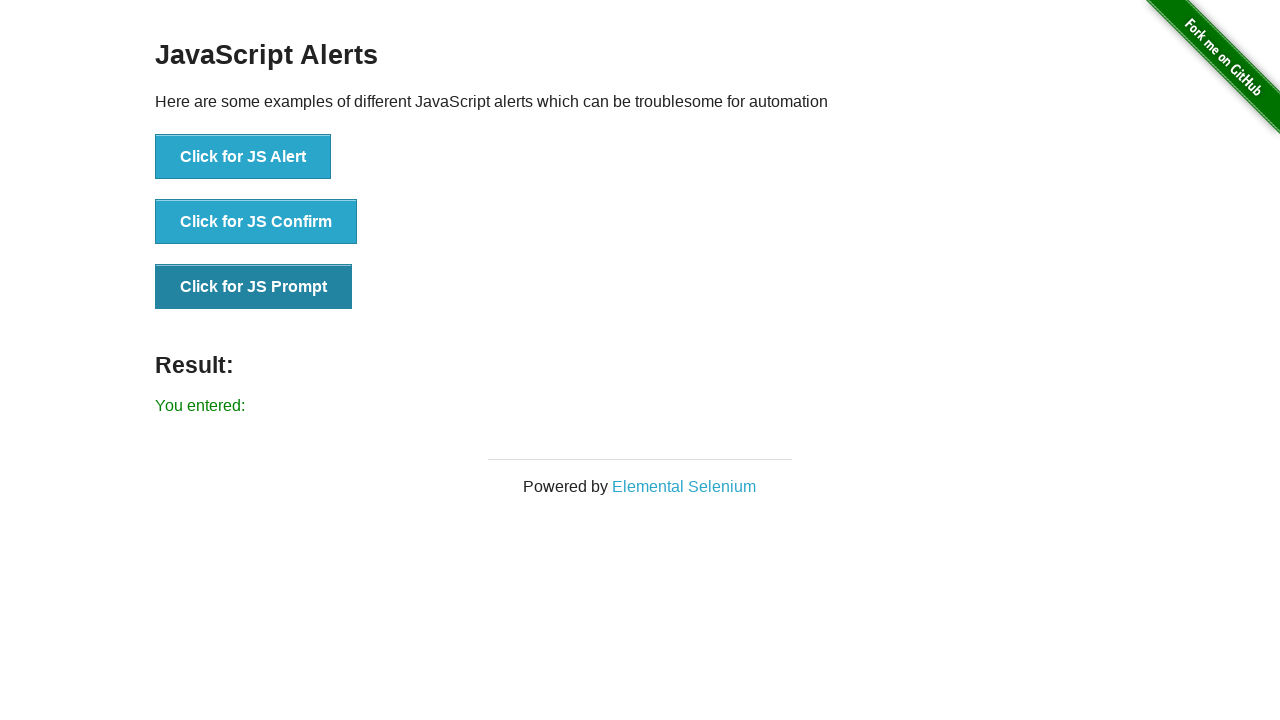